Tests decrementing a number input field using keyboard arrow down and verifying the value decreases to -1

Starting URL: https://the-internet.herokuapp.com/inputs

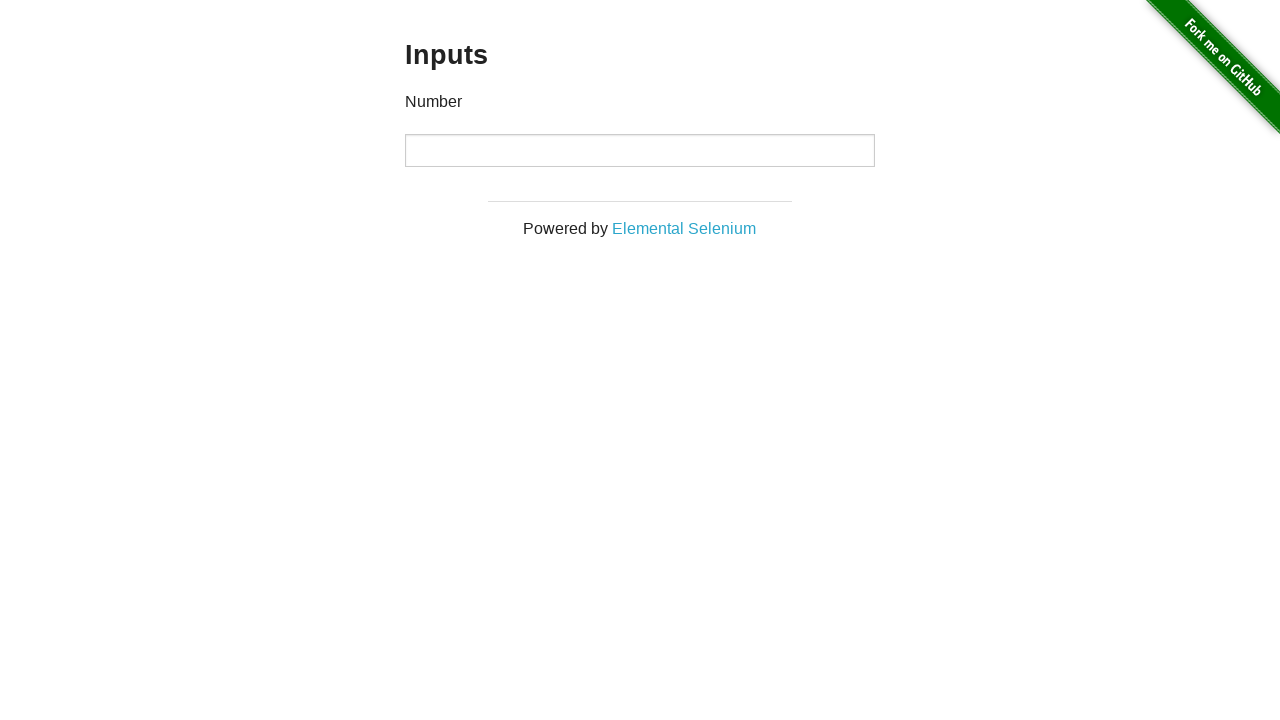

Clicked on the number input field to focus it at (640, 150) on input[type='number']
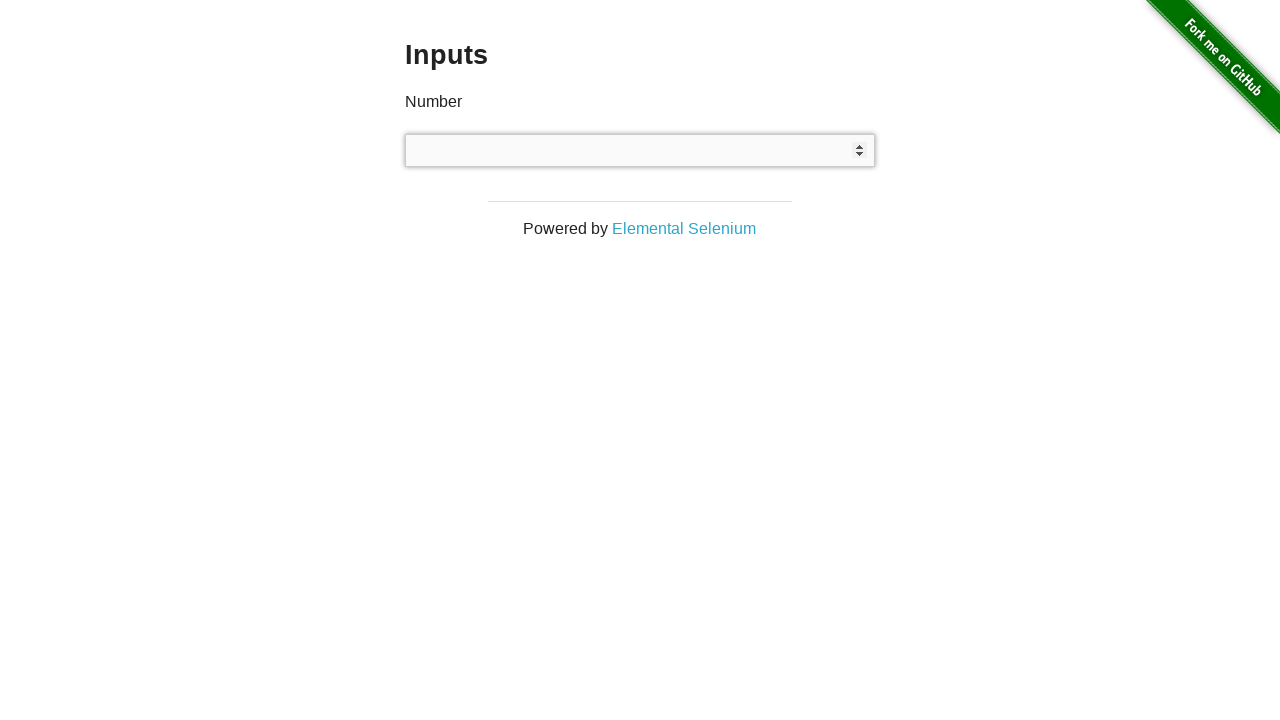

Pressed ArrowDown key to decrement the input value on input[type='number']
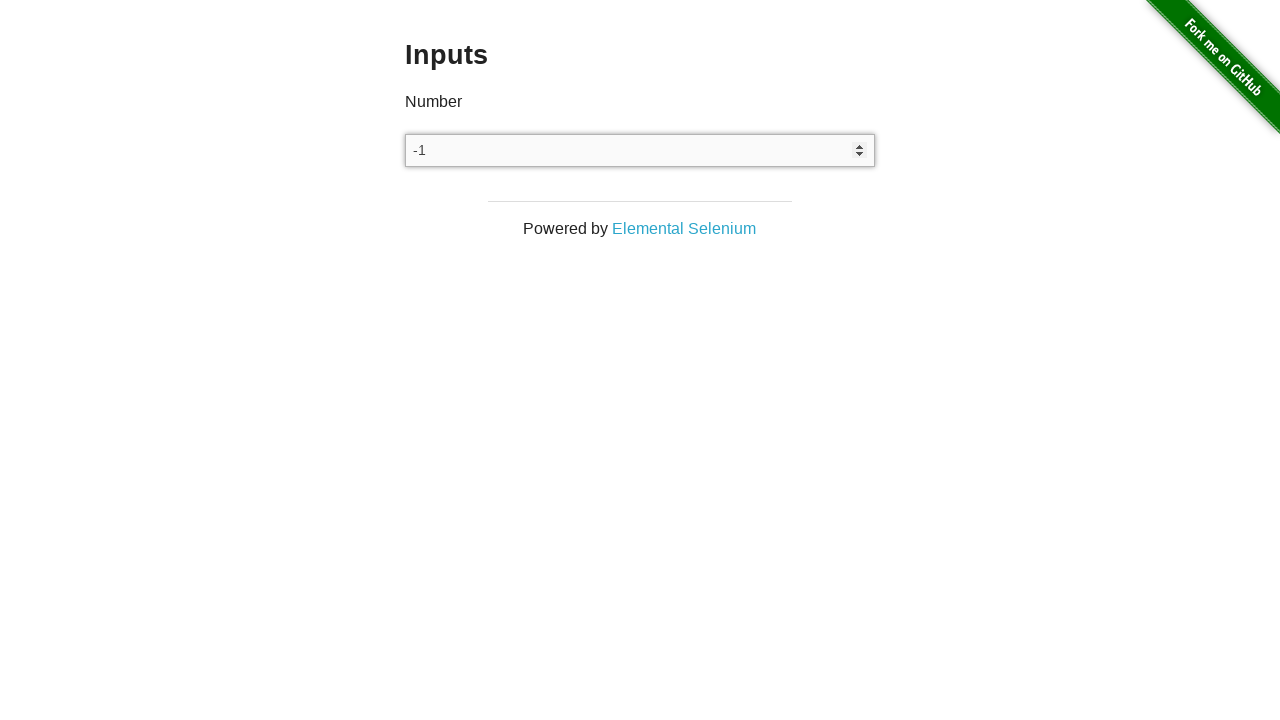

Verified that the input value was decremented to -1
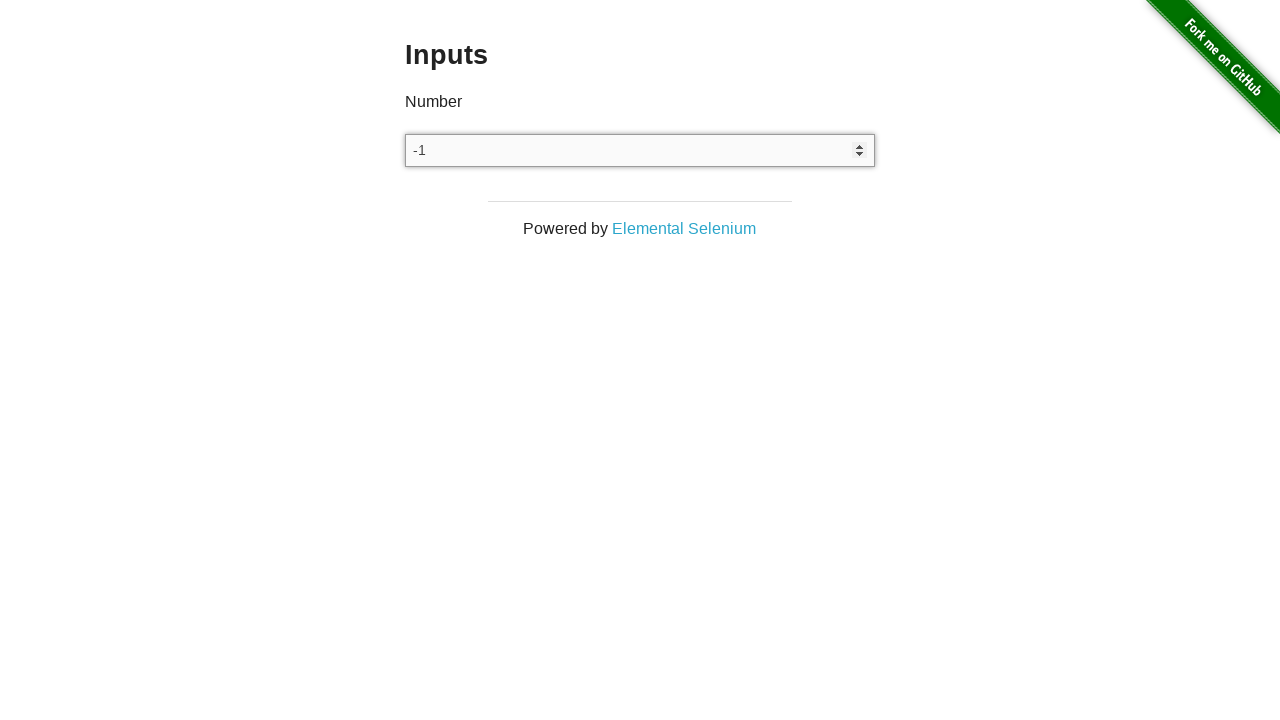

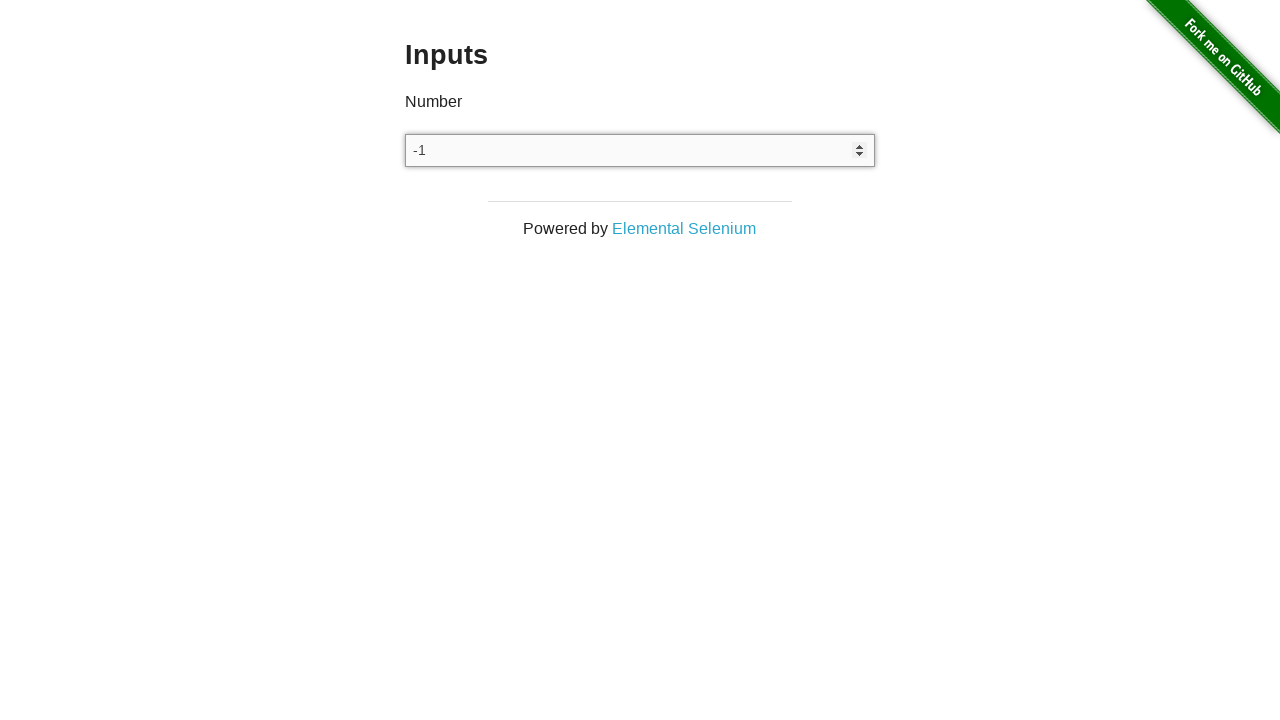